Tests table sorting functionality and pagination by clicking column header to sort, verifying sort order, and navigating through pages to find specific items

Starting URL: https://rahulshettyacademy.com/seleniumPractise/#/offers

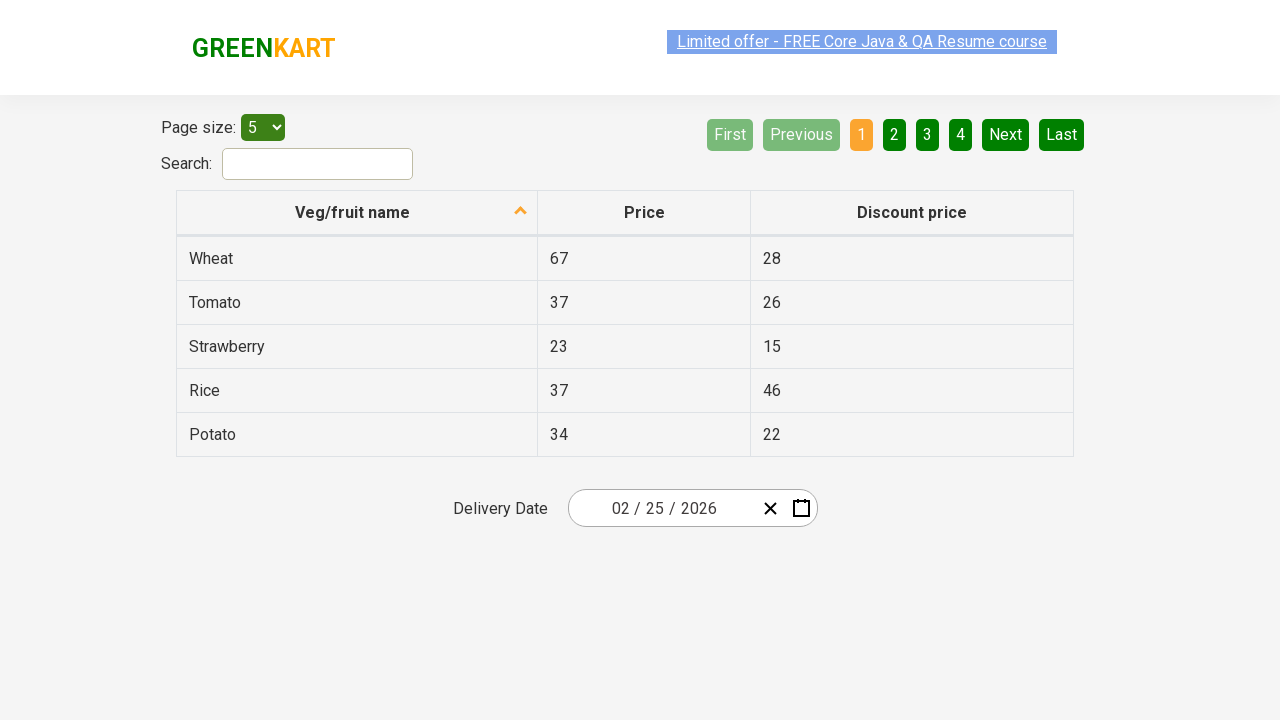

Clicked first column header to sort table at (357, 213) on xpath=//tr/th[1]
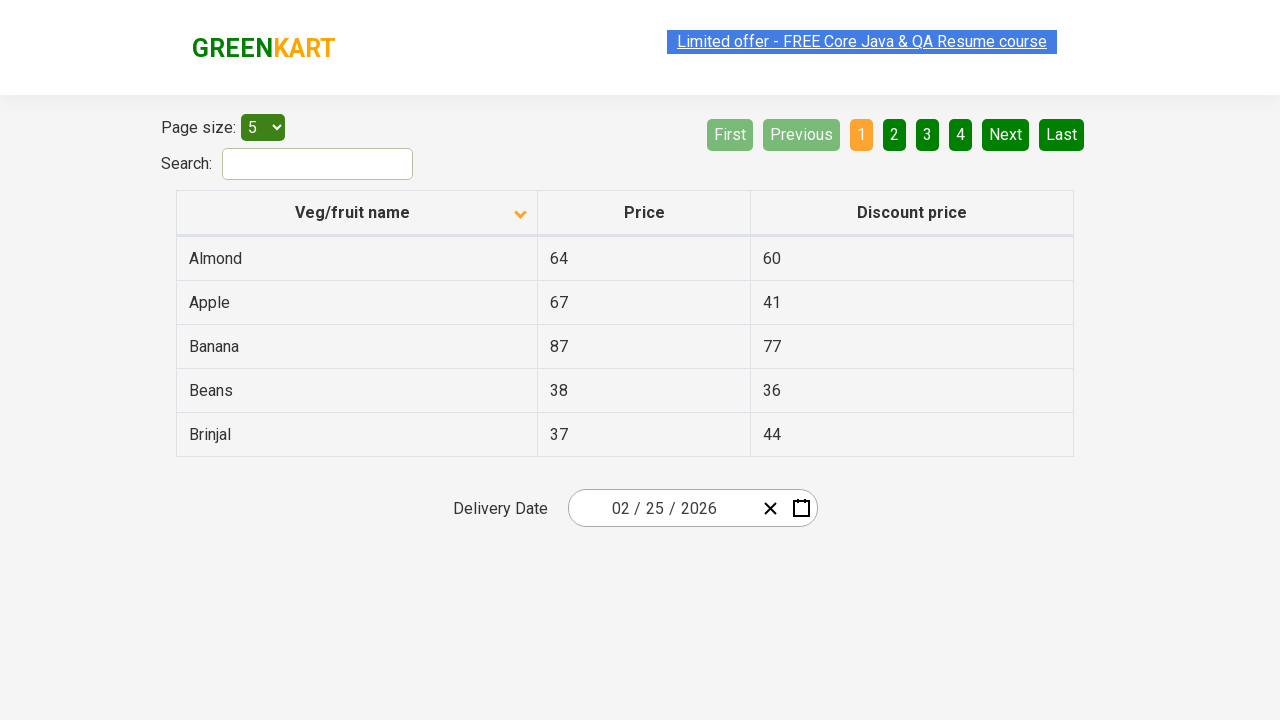

Captured all elements in first column
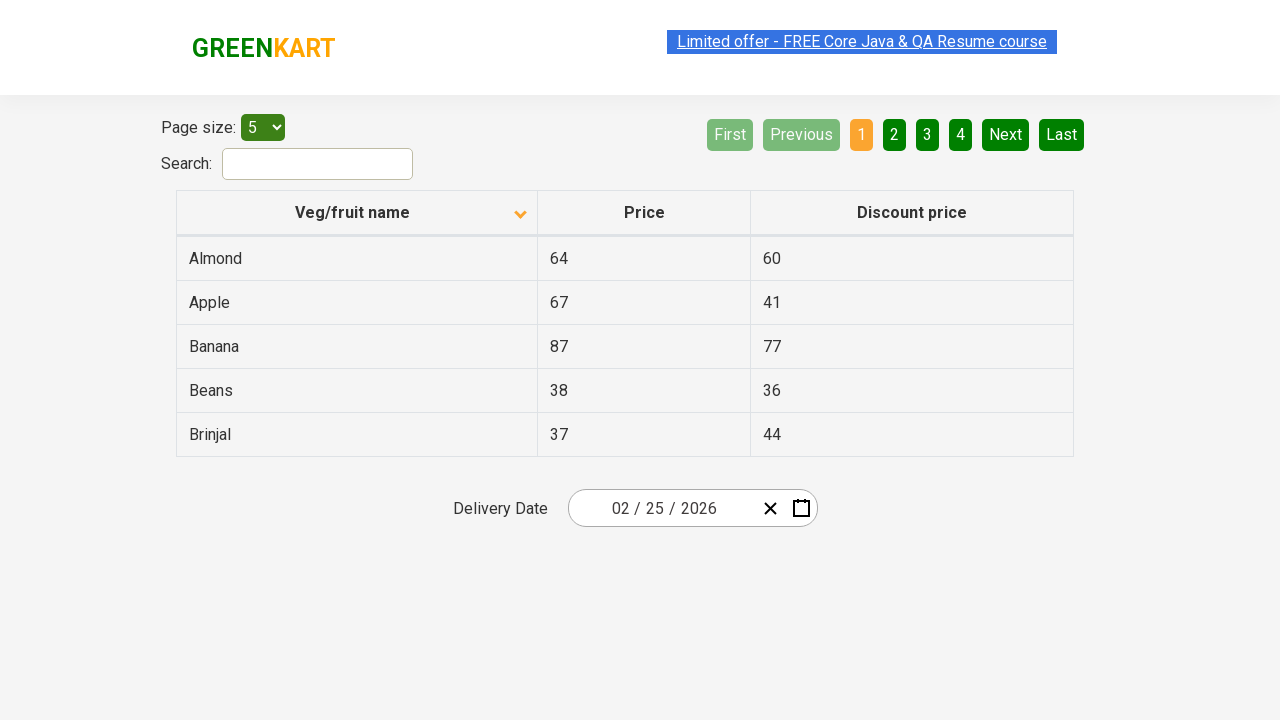

Extracted text content from all first column elements
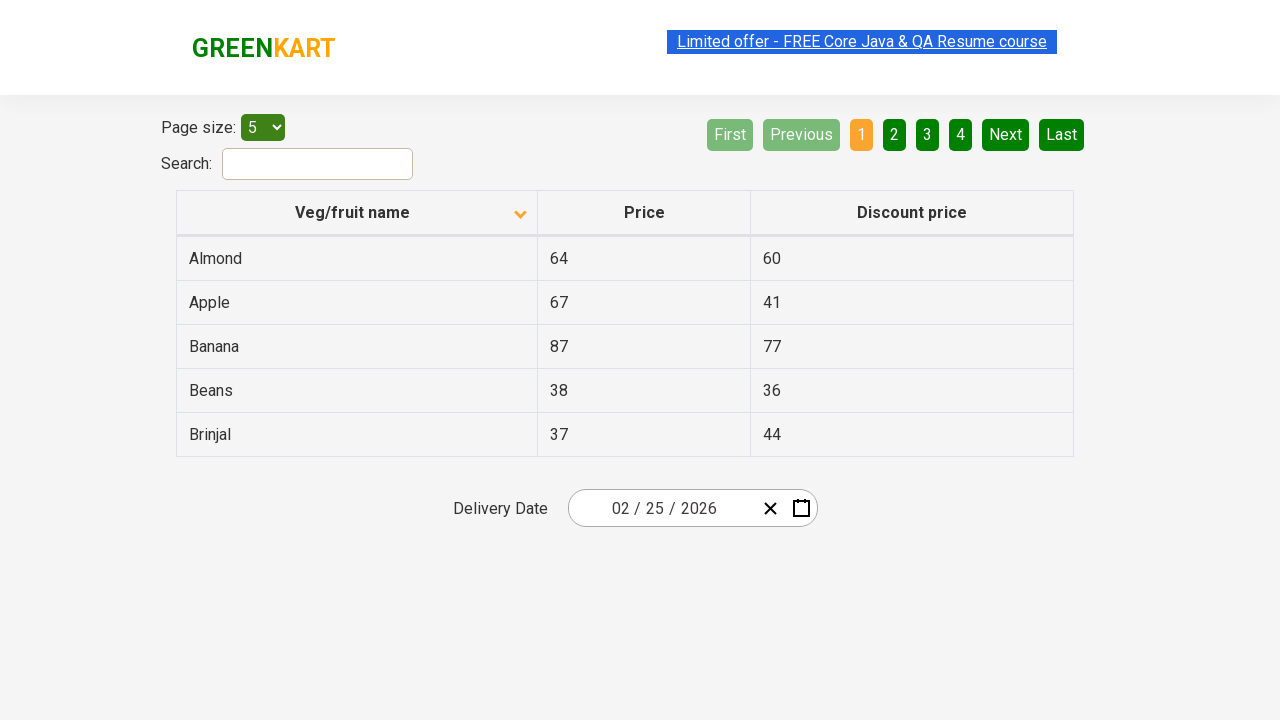

Verified that table is properly sorted in ascending order
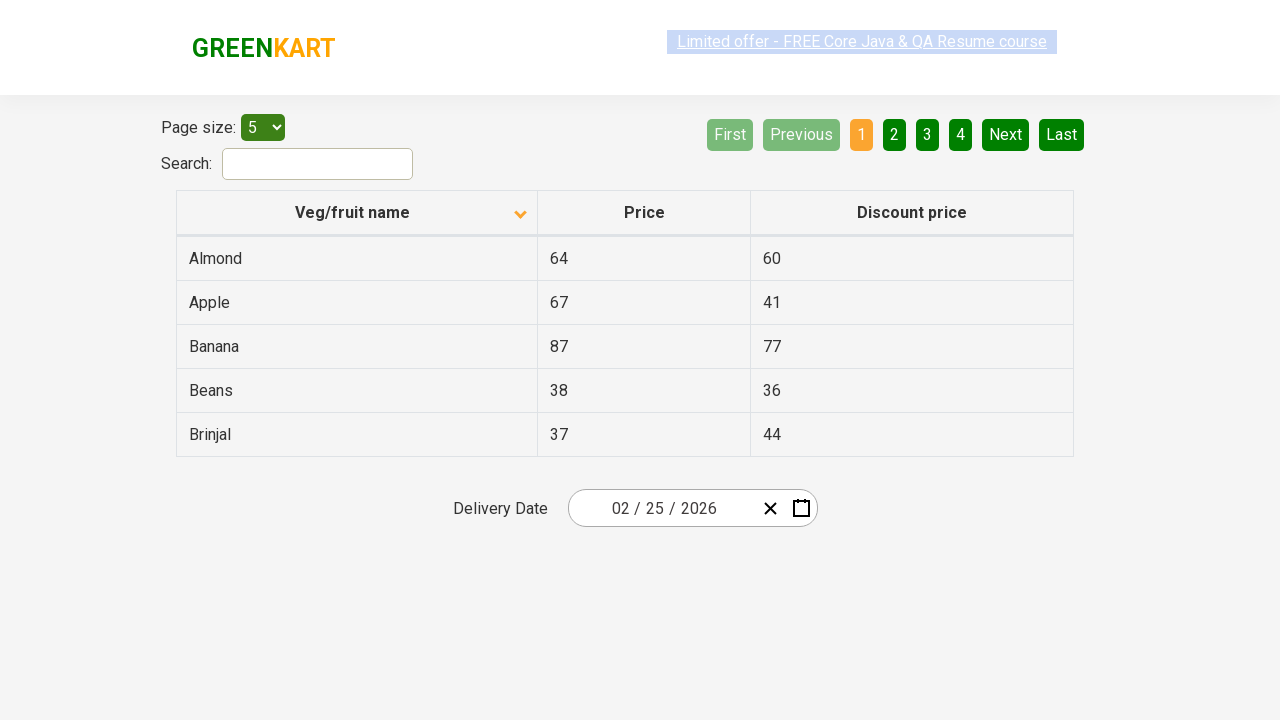

Retrieved all rows from current page
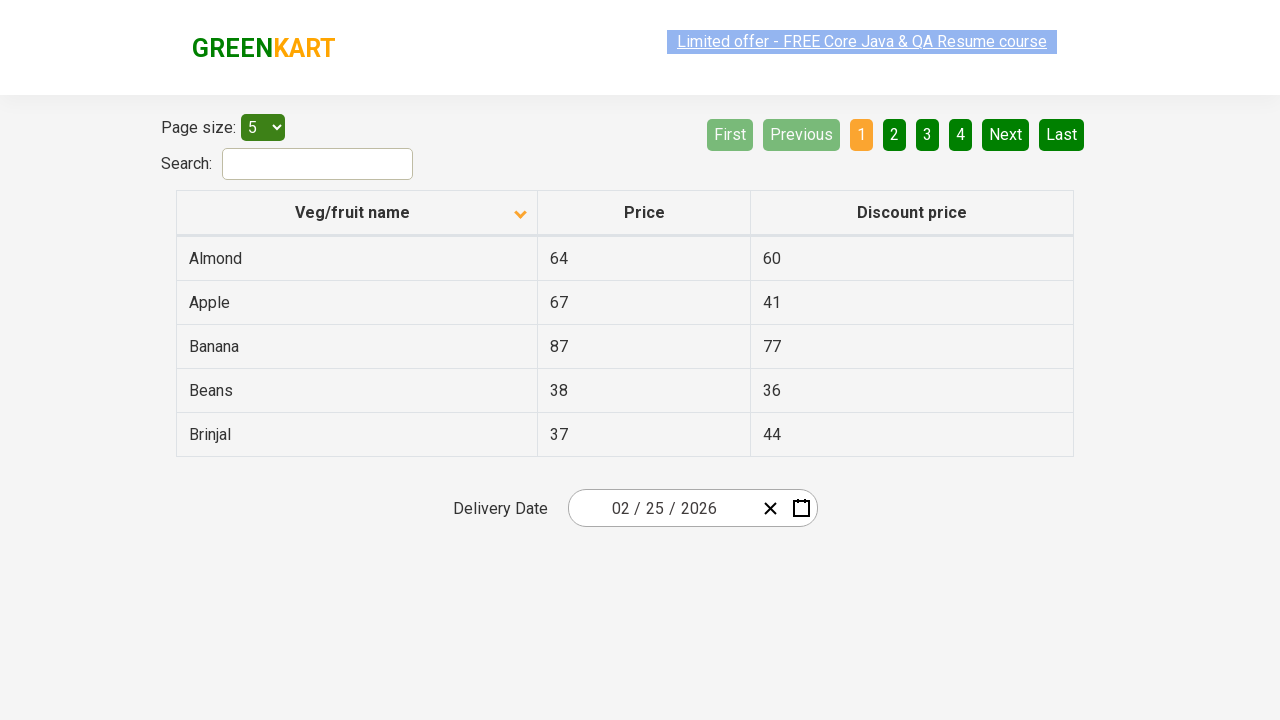

Clicked Next button to navigate to next page at (1006, 134) on [aria-label='Next']
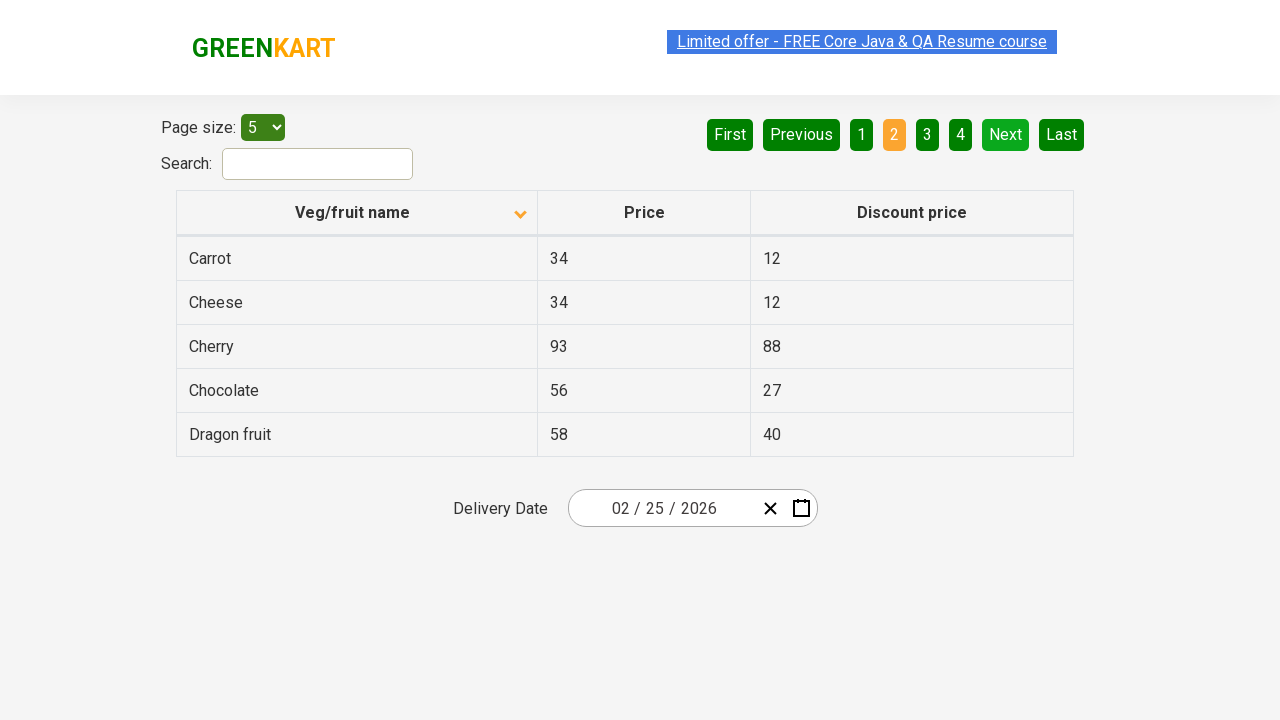

Waited for next page to fully load
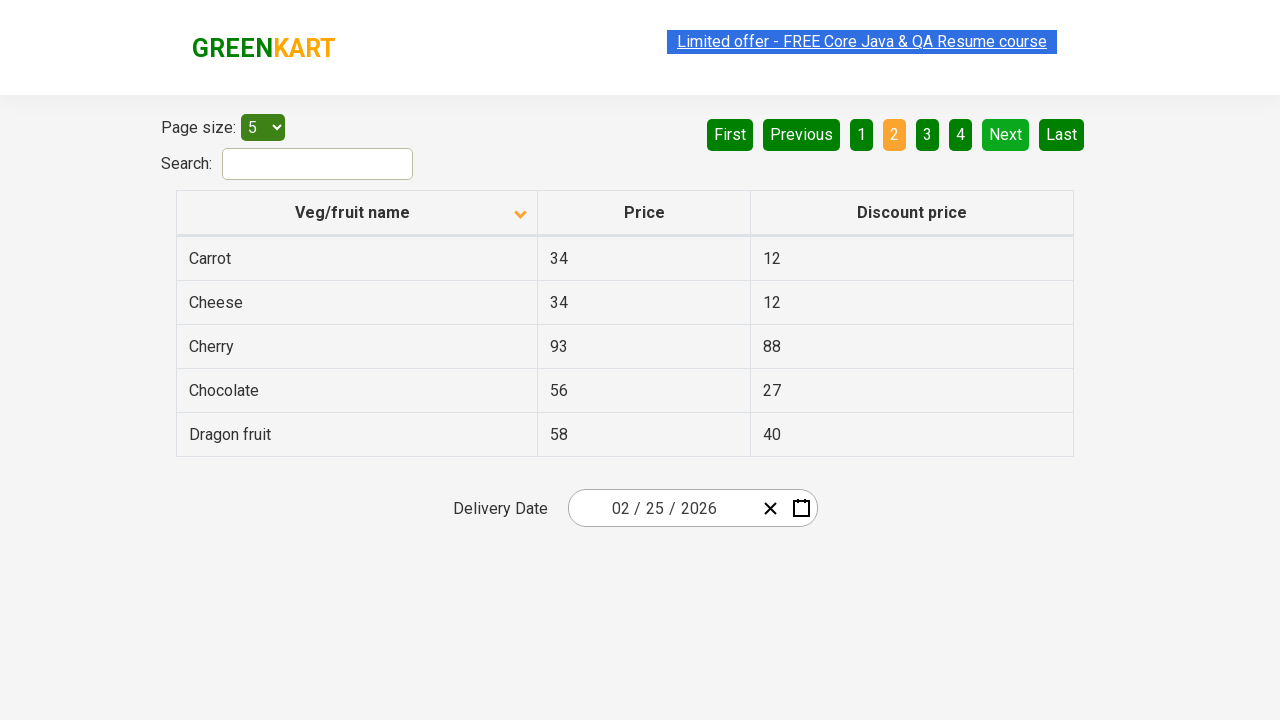

Retrieved all rows from current page
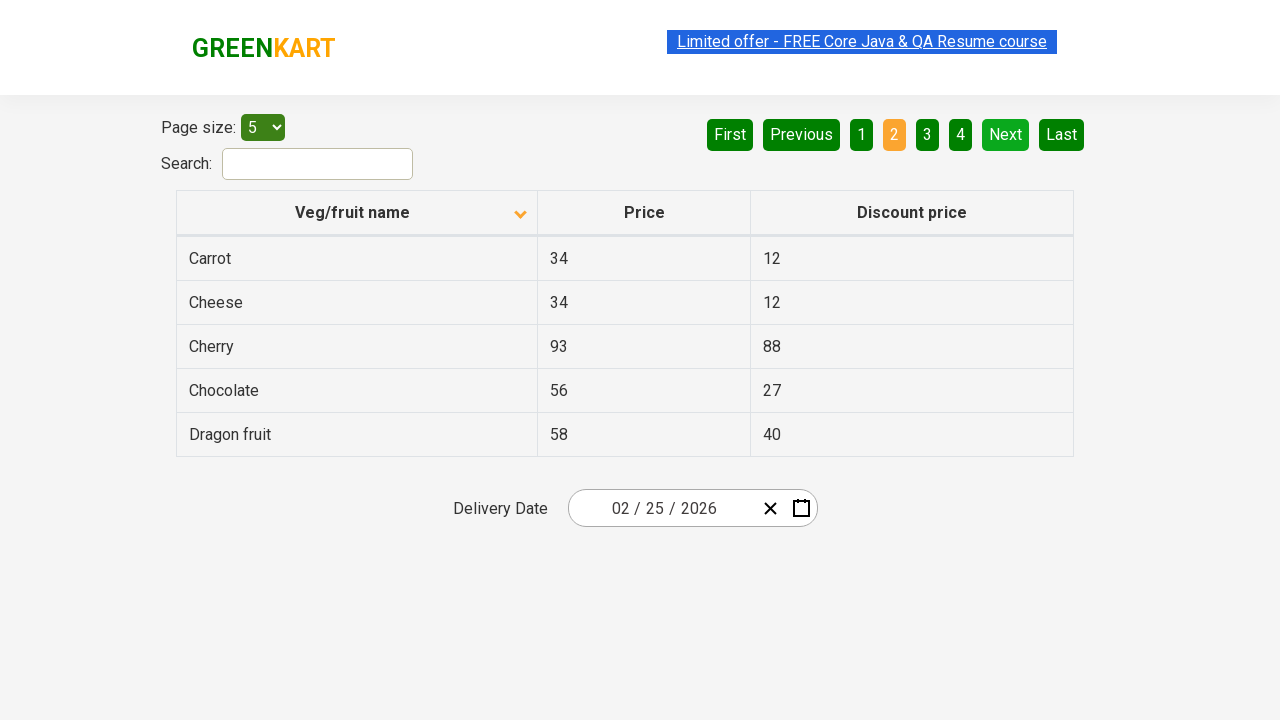

Clicked Next button to navigate to next page at (1006, 134) on [aria-label='Next']
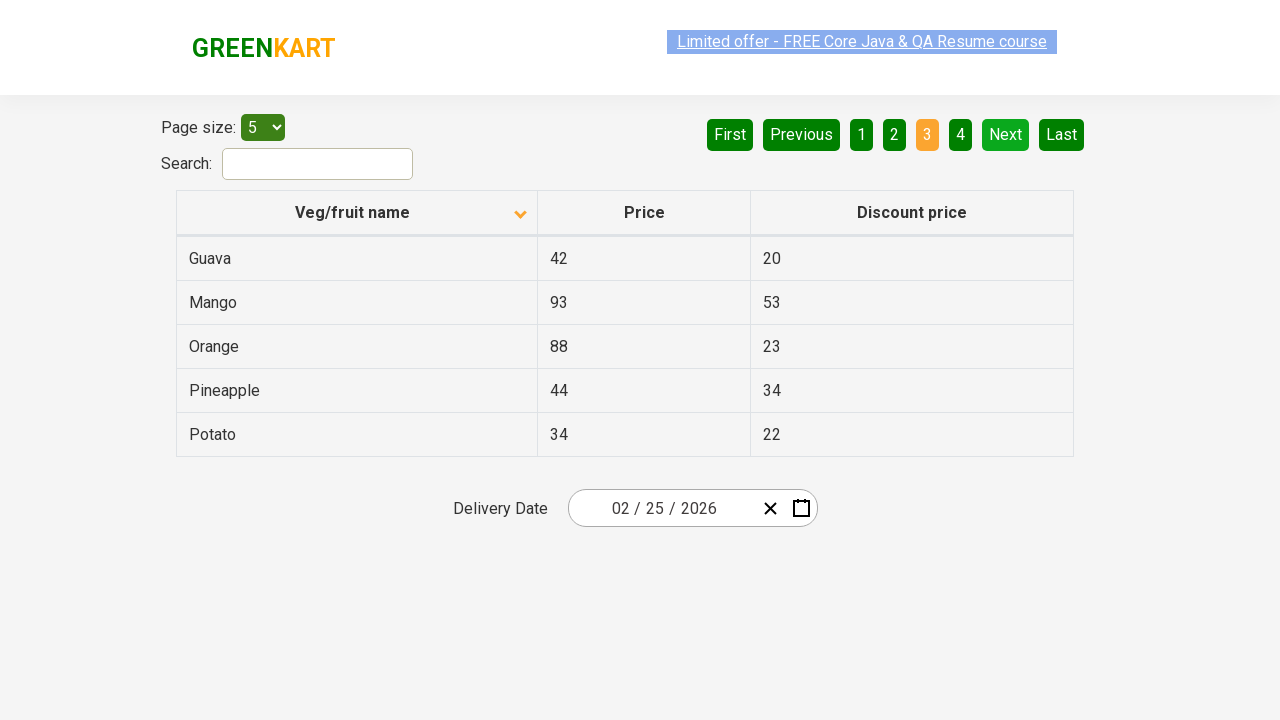

Waited for next page to fully load
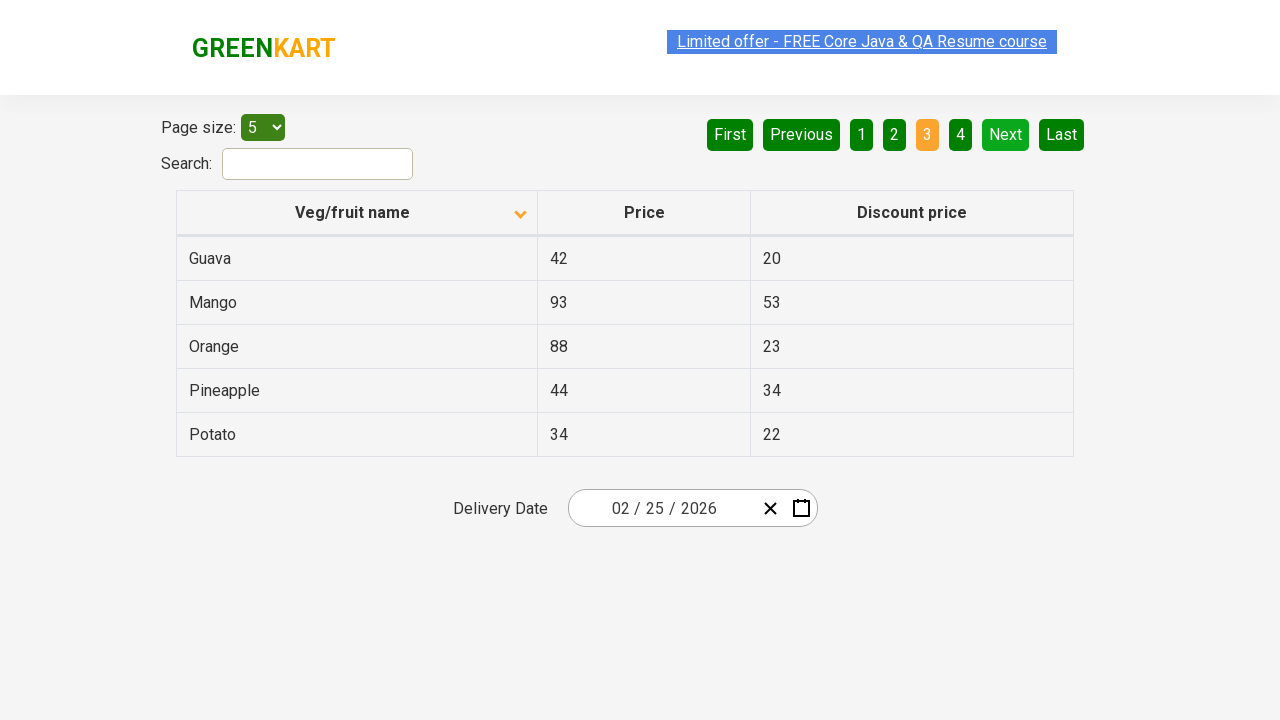

Retrieved all rows from current page
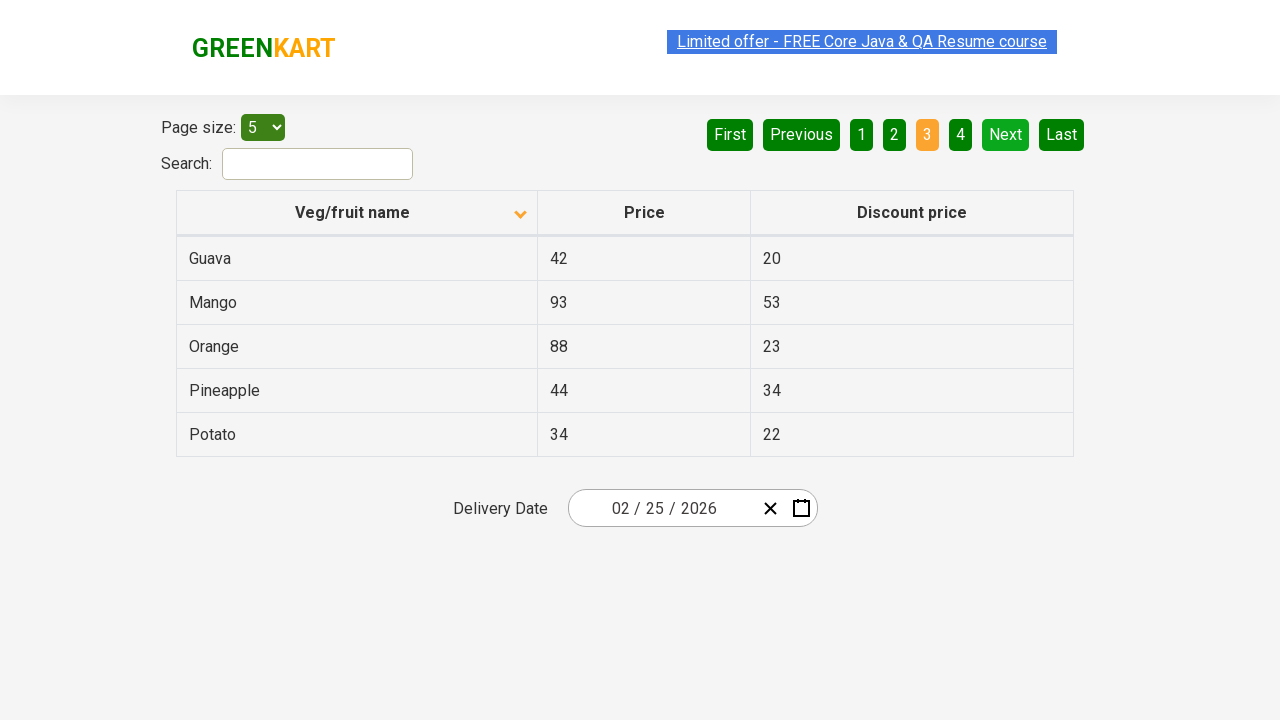

Clicked Next button to navigate to next page at (1006, 134) on [aria-label='Next']
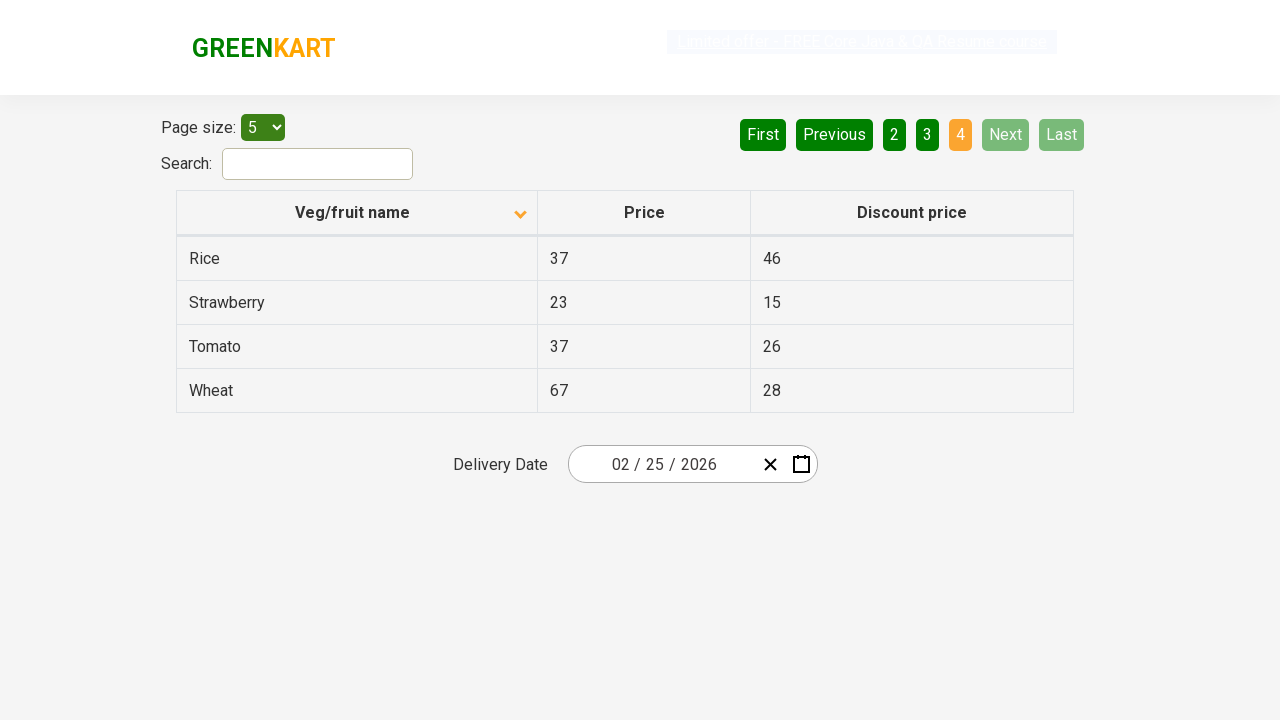

Waited for next page to fully load
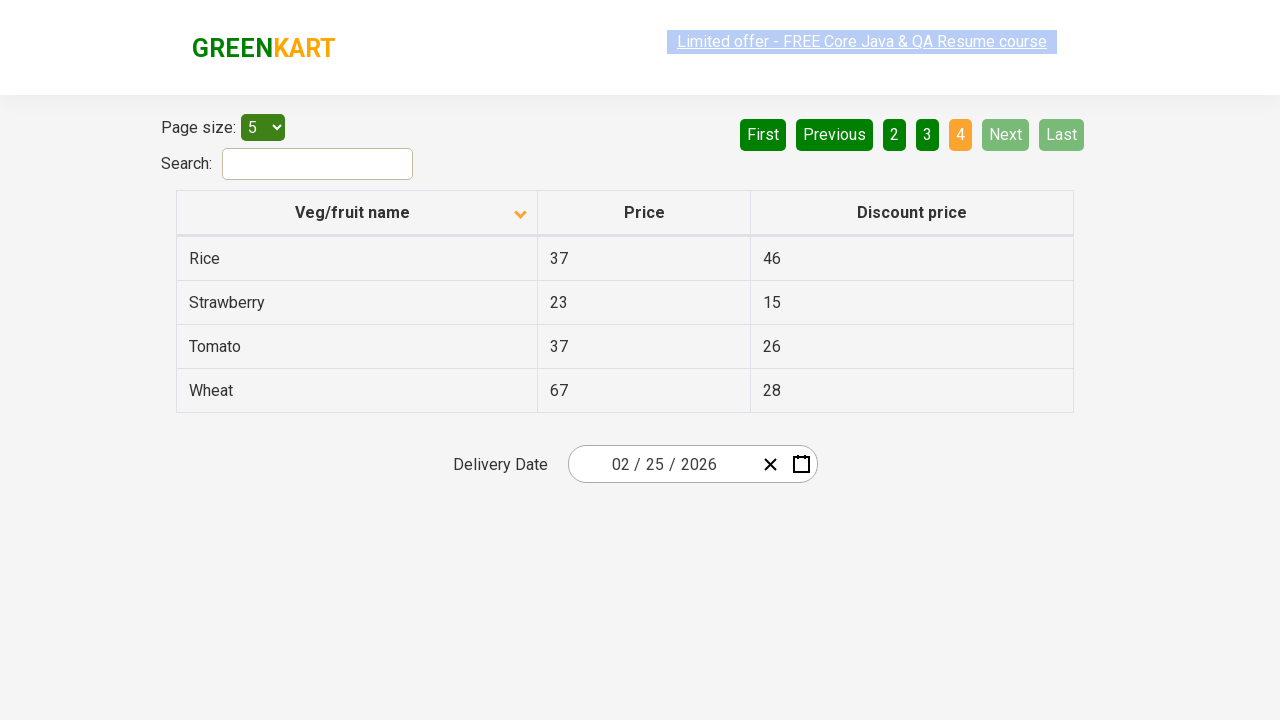

Retrieved all rows from current page
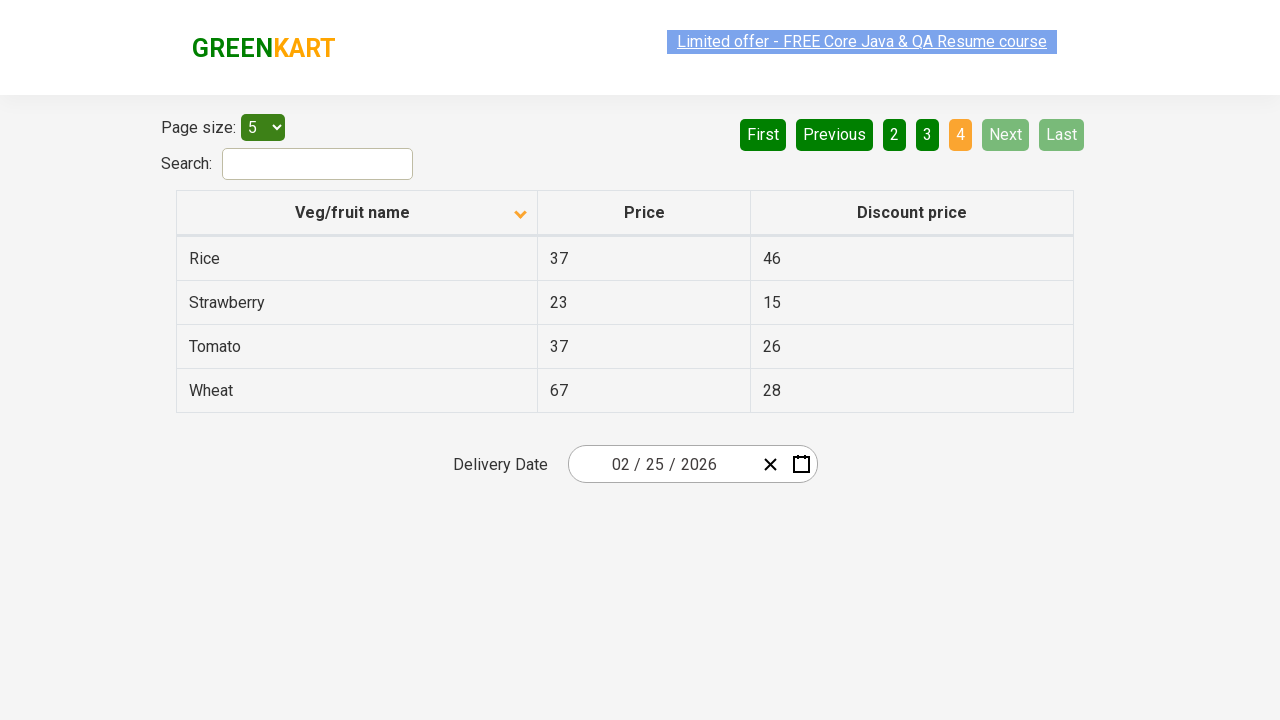

Found Rice in current page with price: 37
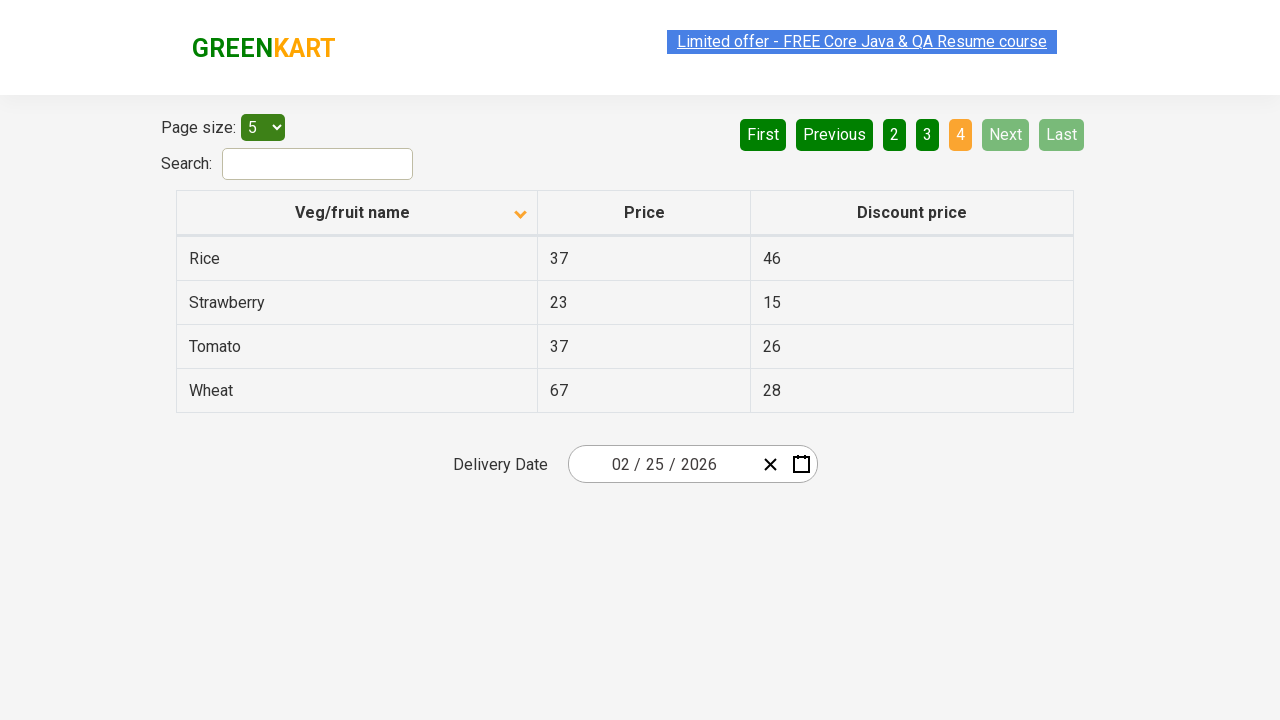

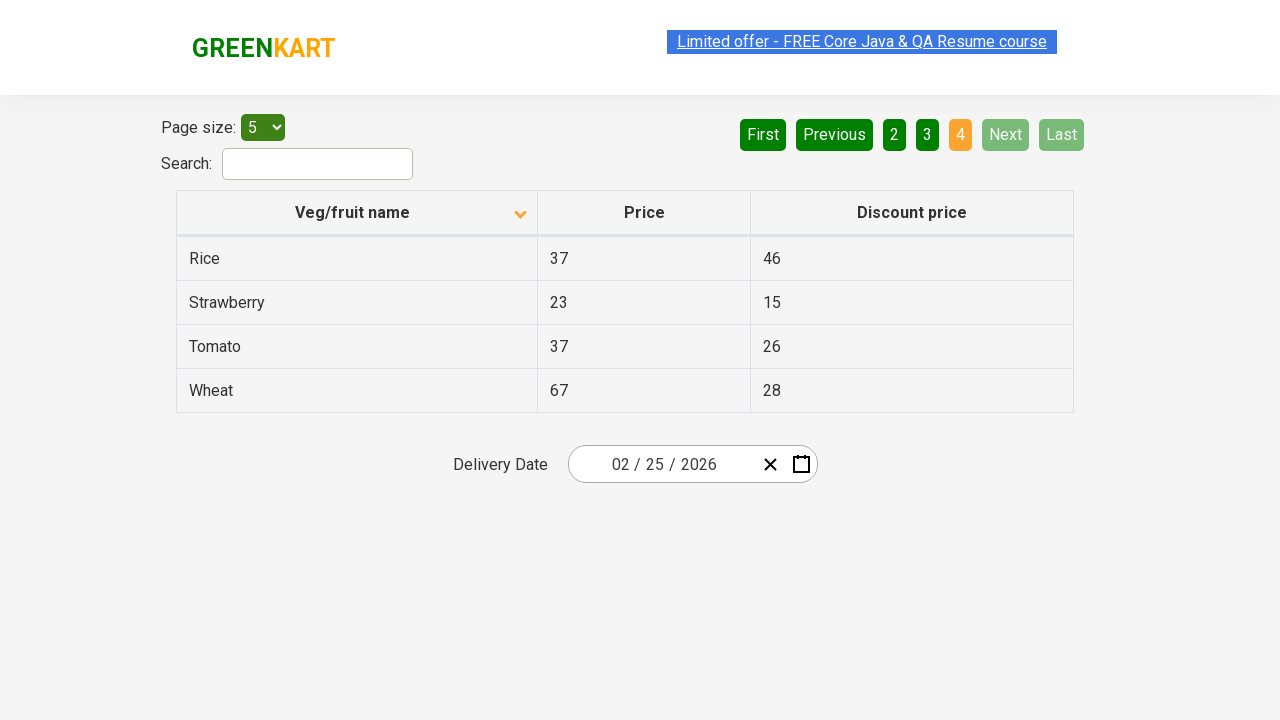